Tests JavaScript alert functionality by navigating to the alerts page, triggering an alert, and accepting it

Starting URL: https://the-internet.herokuapp.com/

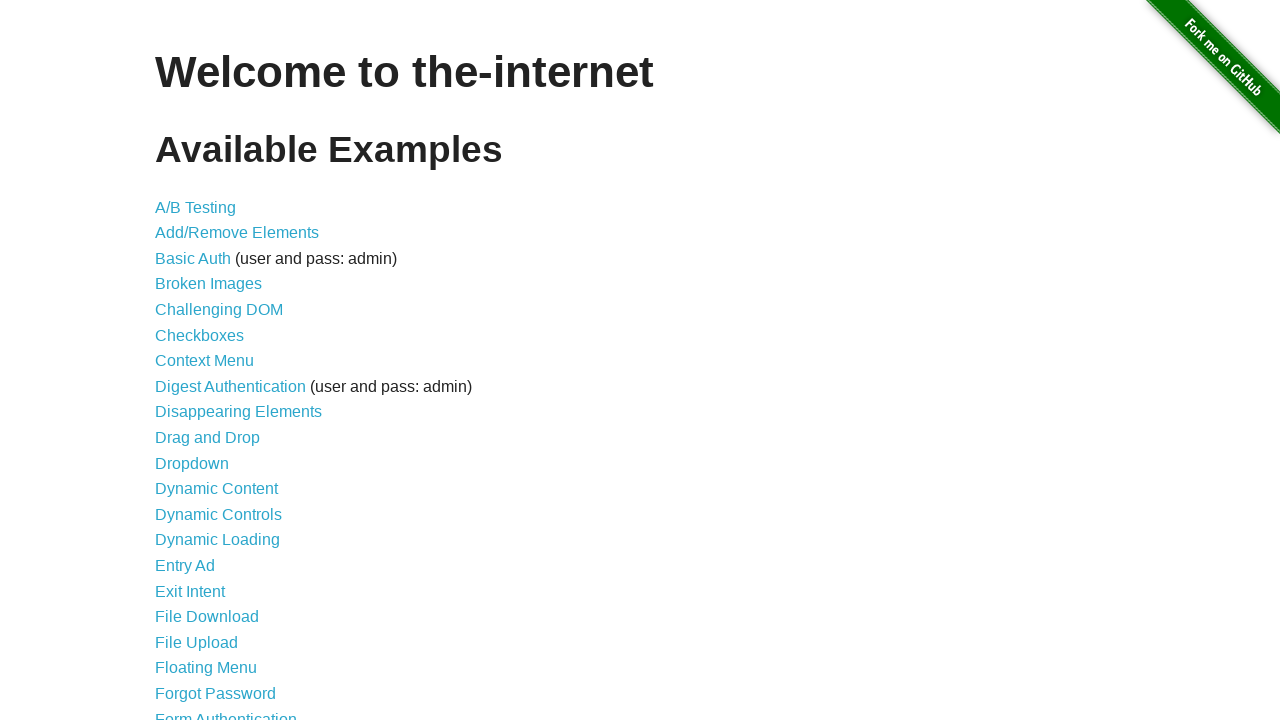

Clicked on JavaScript Alerts link at (214, 361) on text=JavaScript Alerts
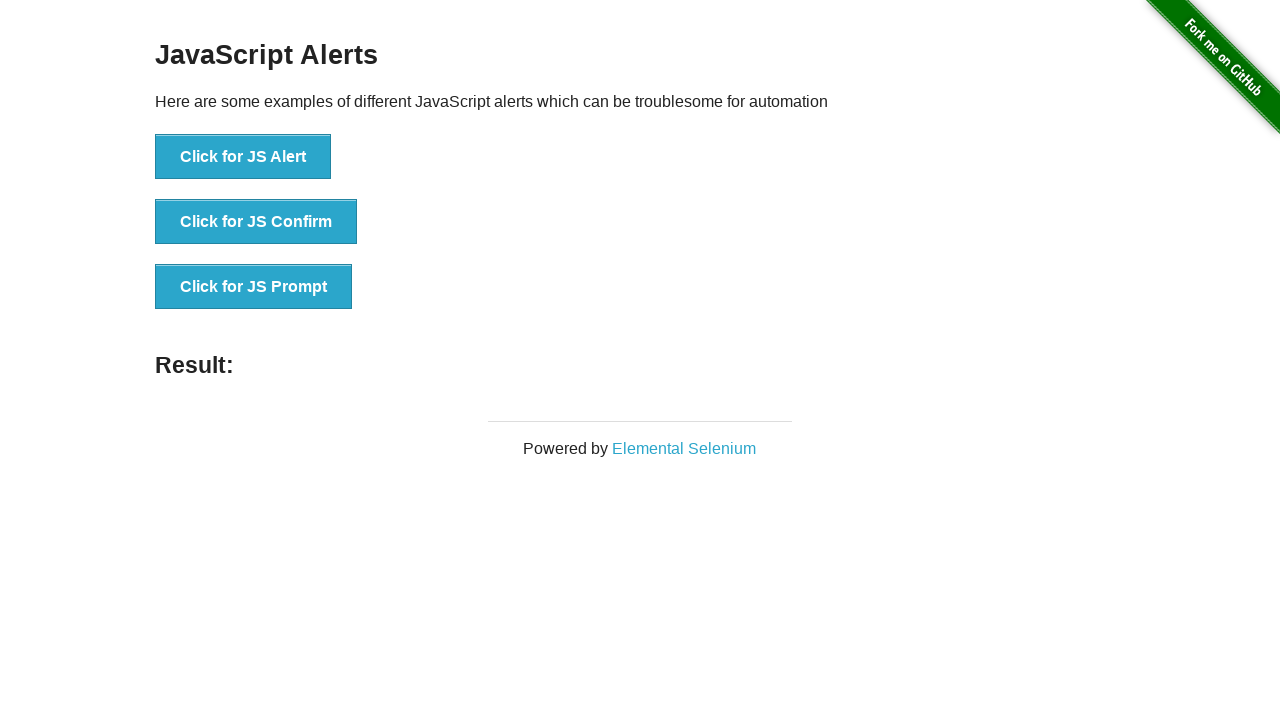

Clicked button to trigger JavaScript alert at (243, 157) on button:has-text('Click for JS Alert')
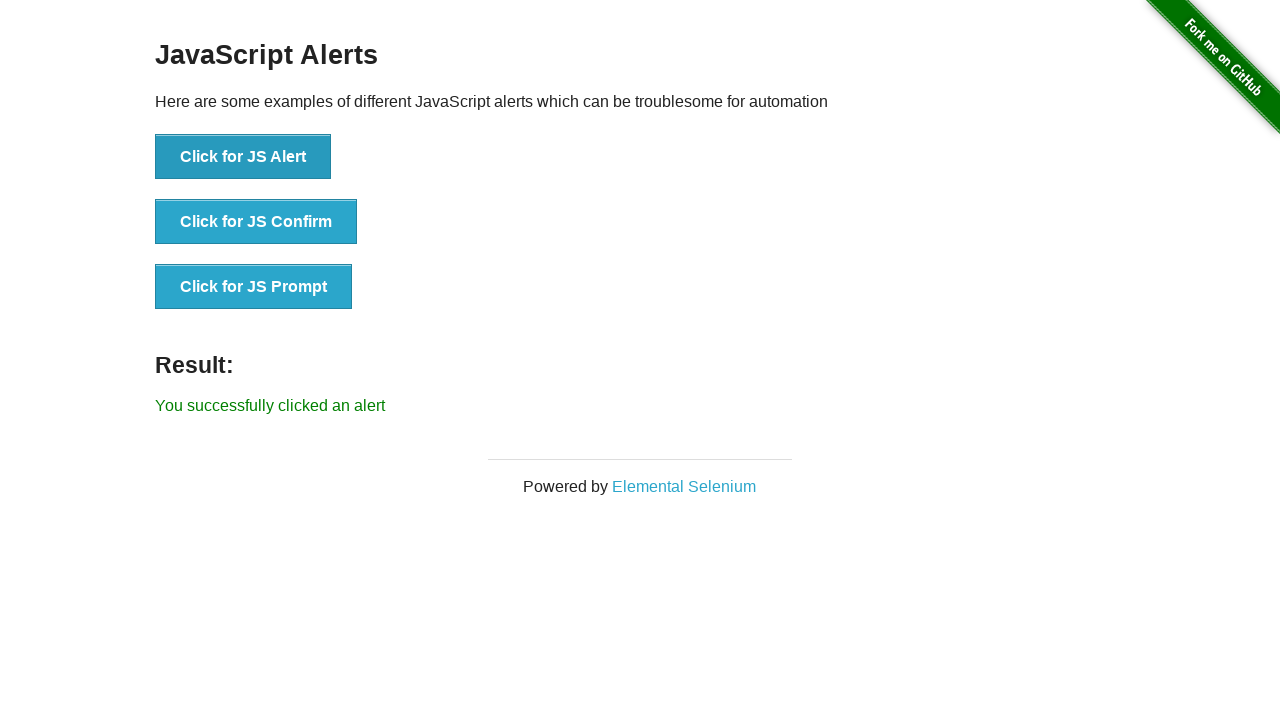

Alert dialog handler registered and alert accepted
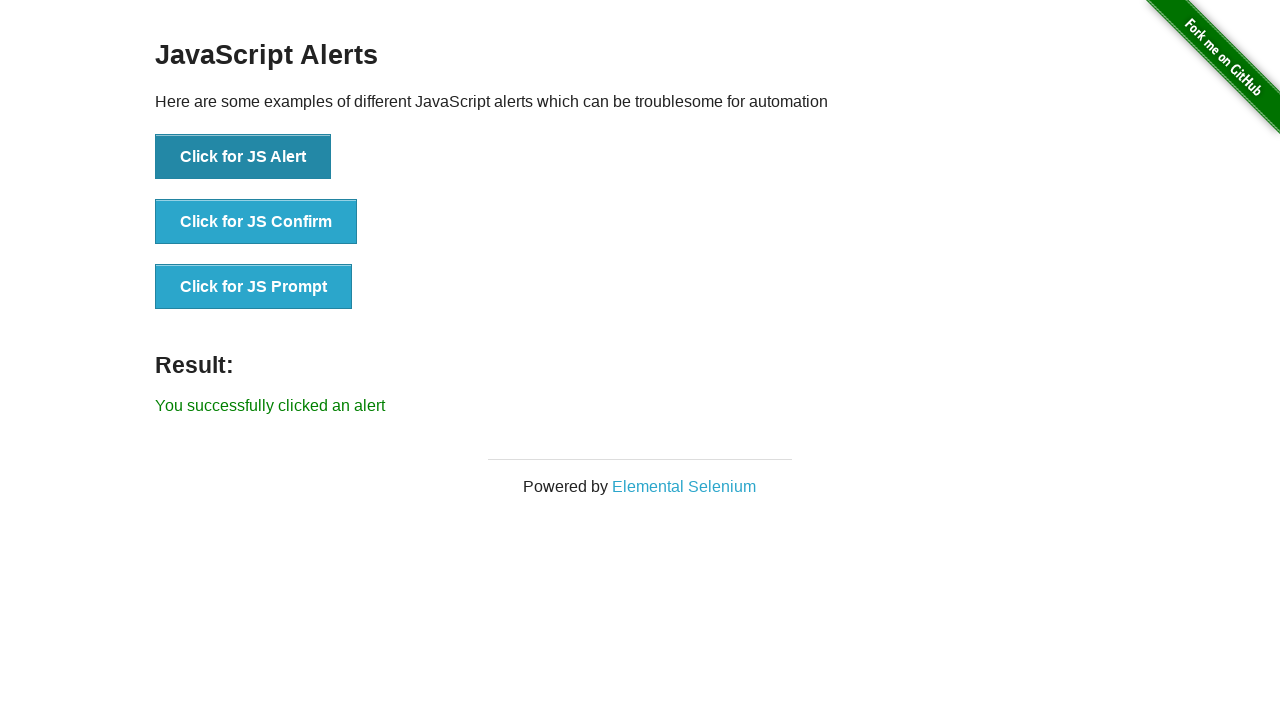

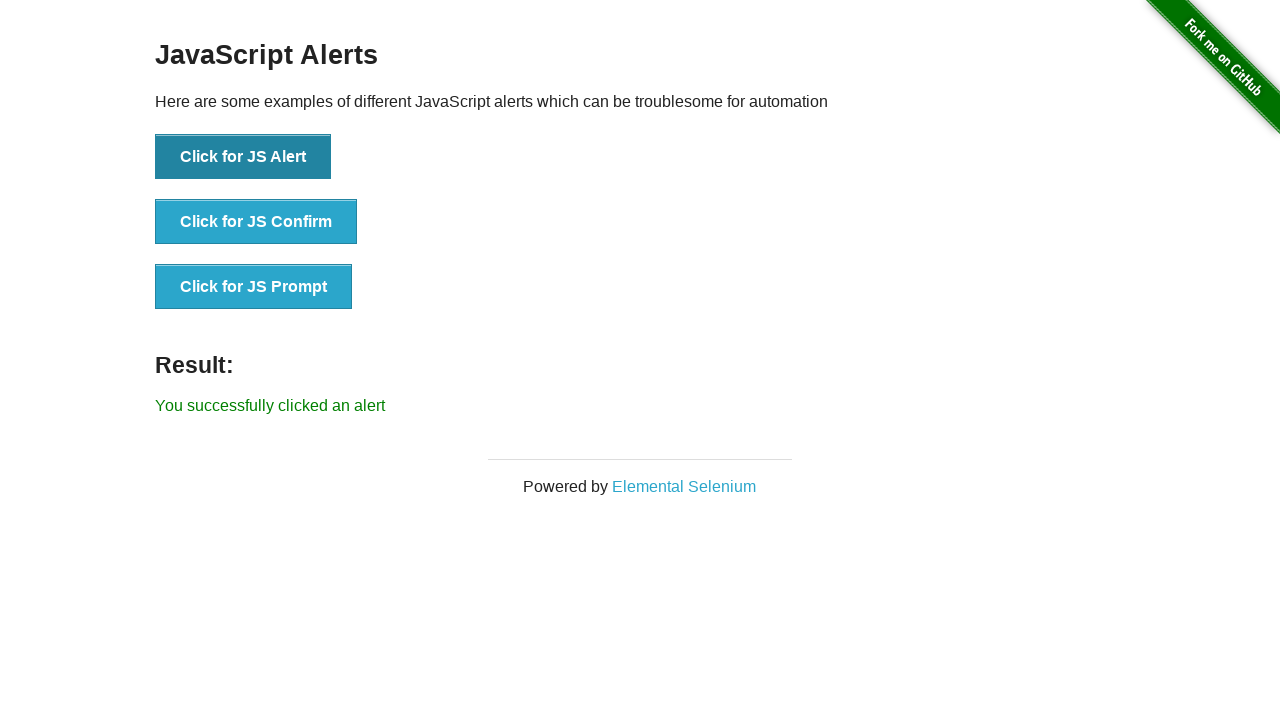